Tests JavaScript confirmation dialog by clicking the Confirmation button and accepting the alert, then verifying the result message

Starting URL: http://automationbykrishna.com

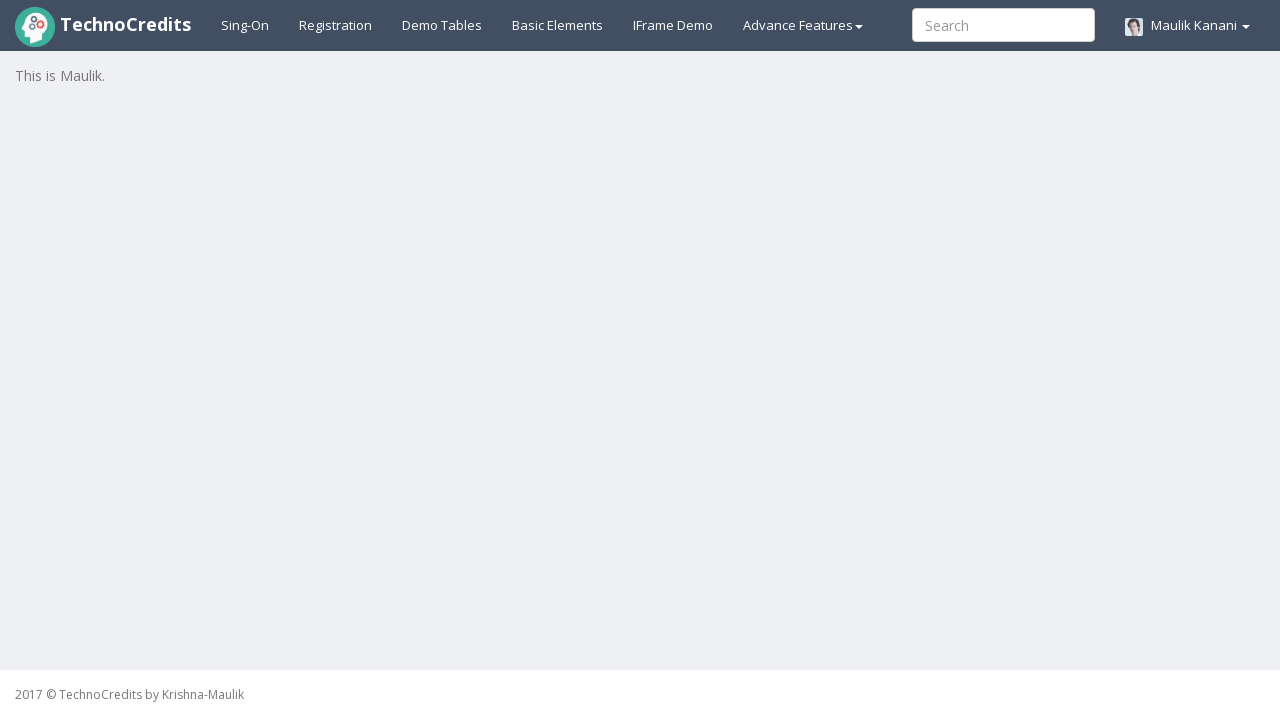

Clicked on Basic Elements tab at (558, 25) on #basicelements
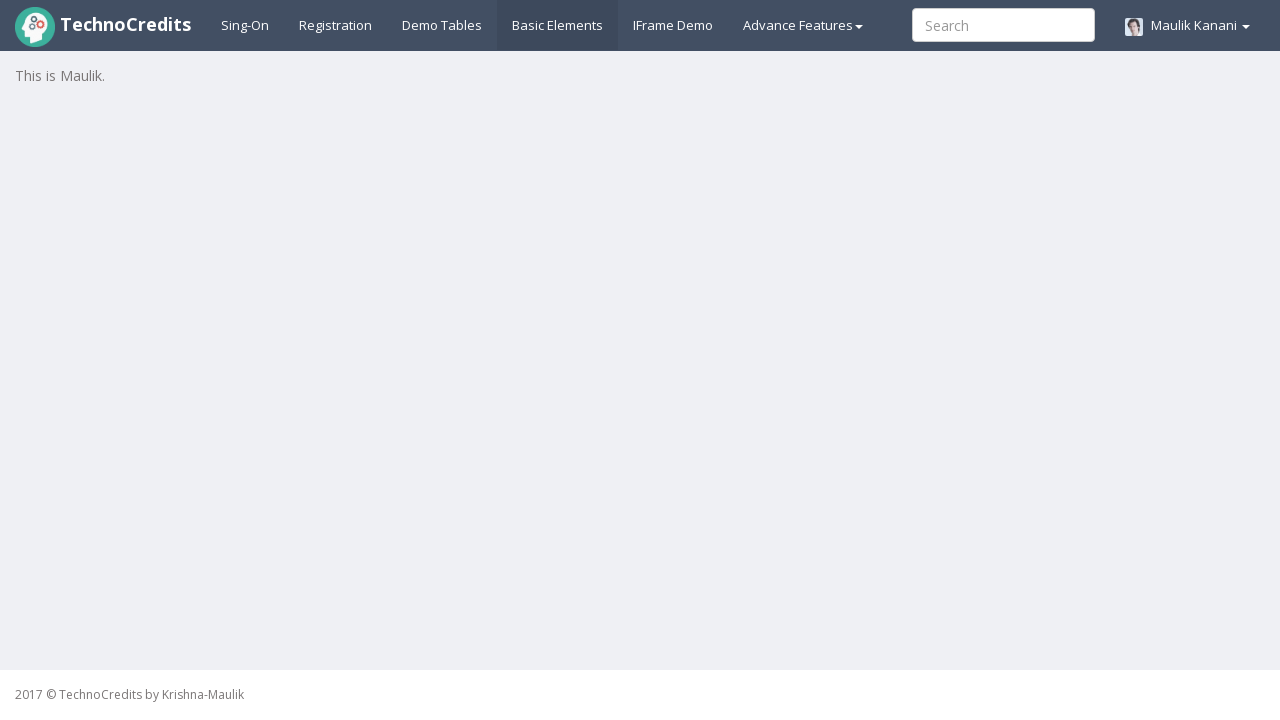

Scrolled to JavaScript Confirmation button
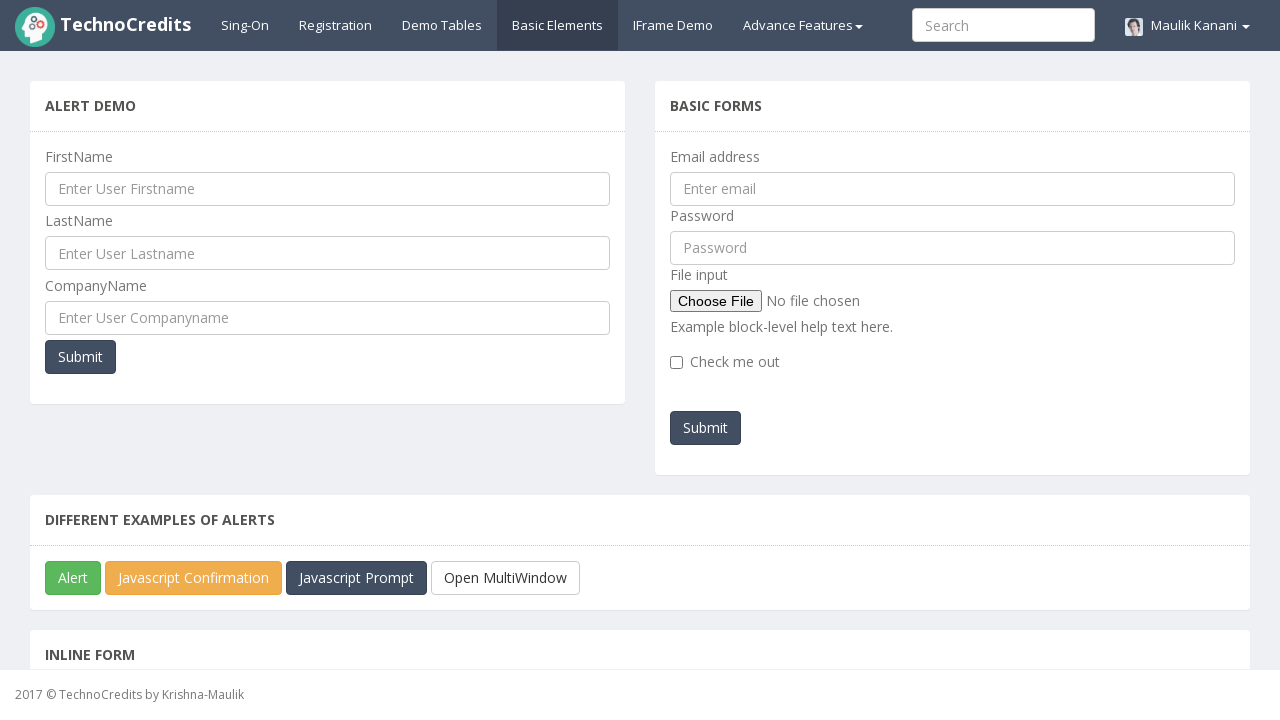

Set up dialog handler to accept confirmation
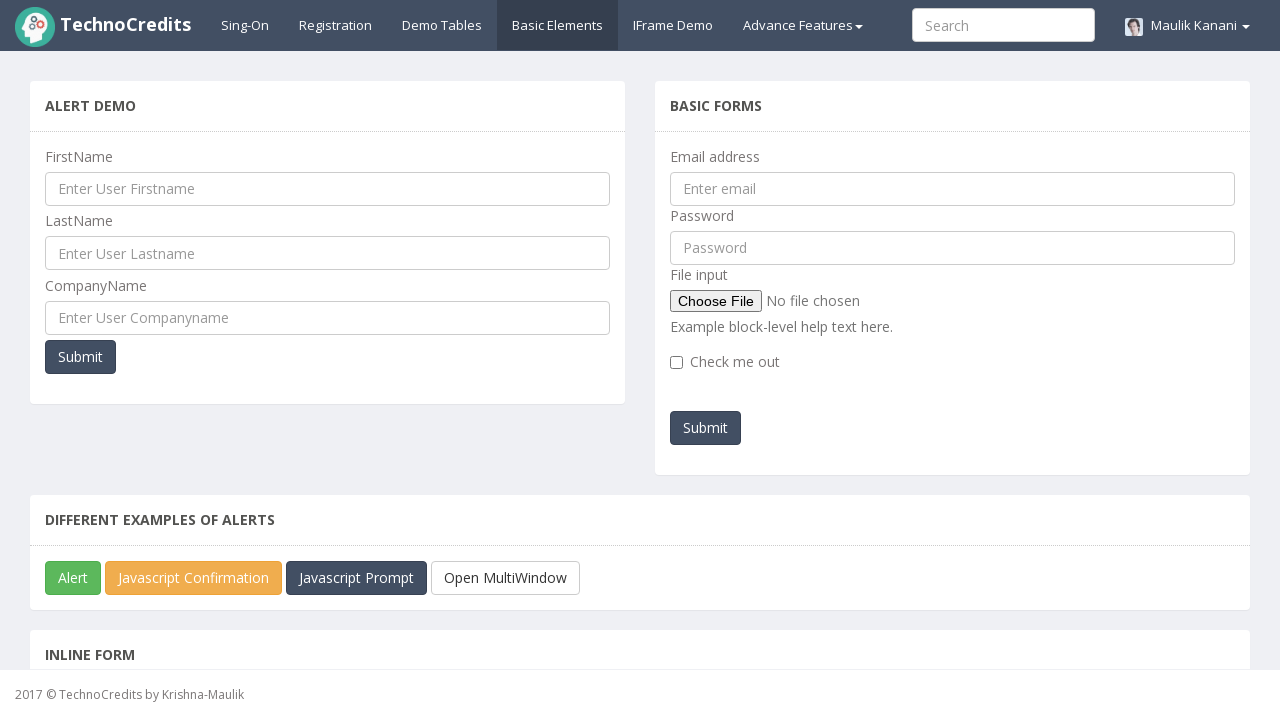

Clicked JavaScript Confirmation button to trigger alert at (194, 578) on #javascriptConfirmBox
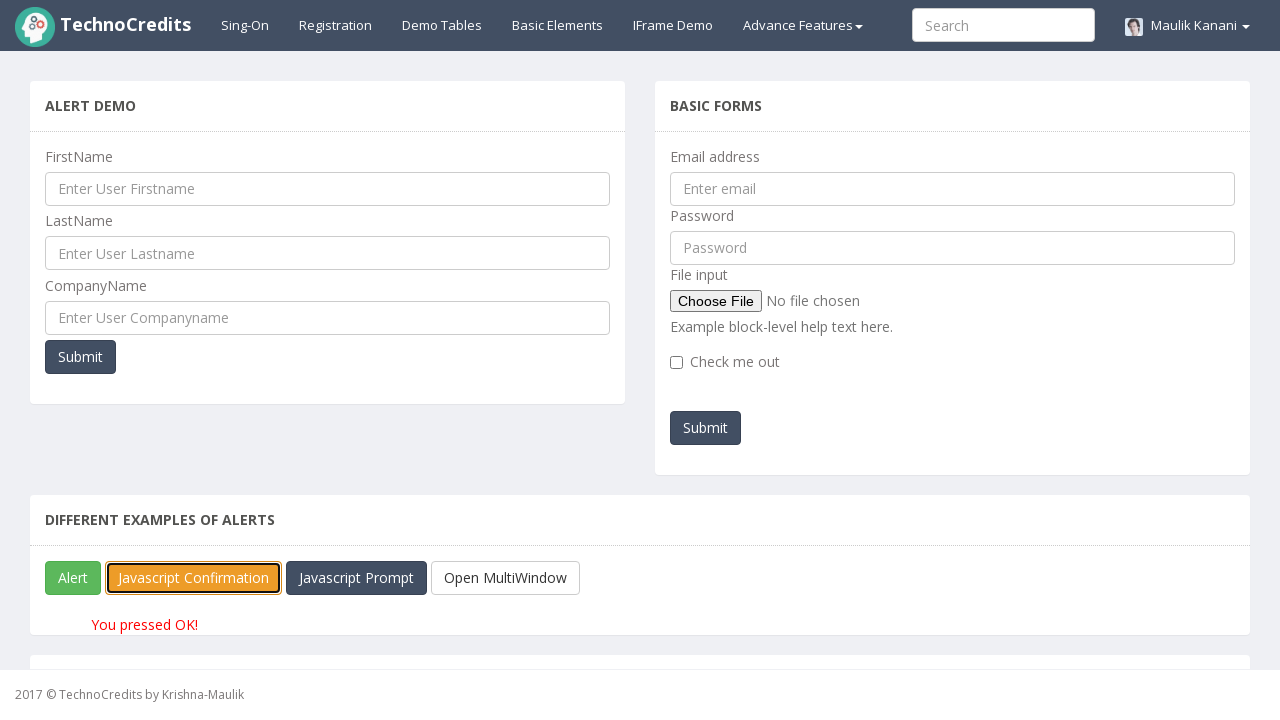

Result message appeared after accepting confirmation dialog
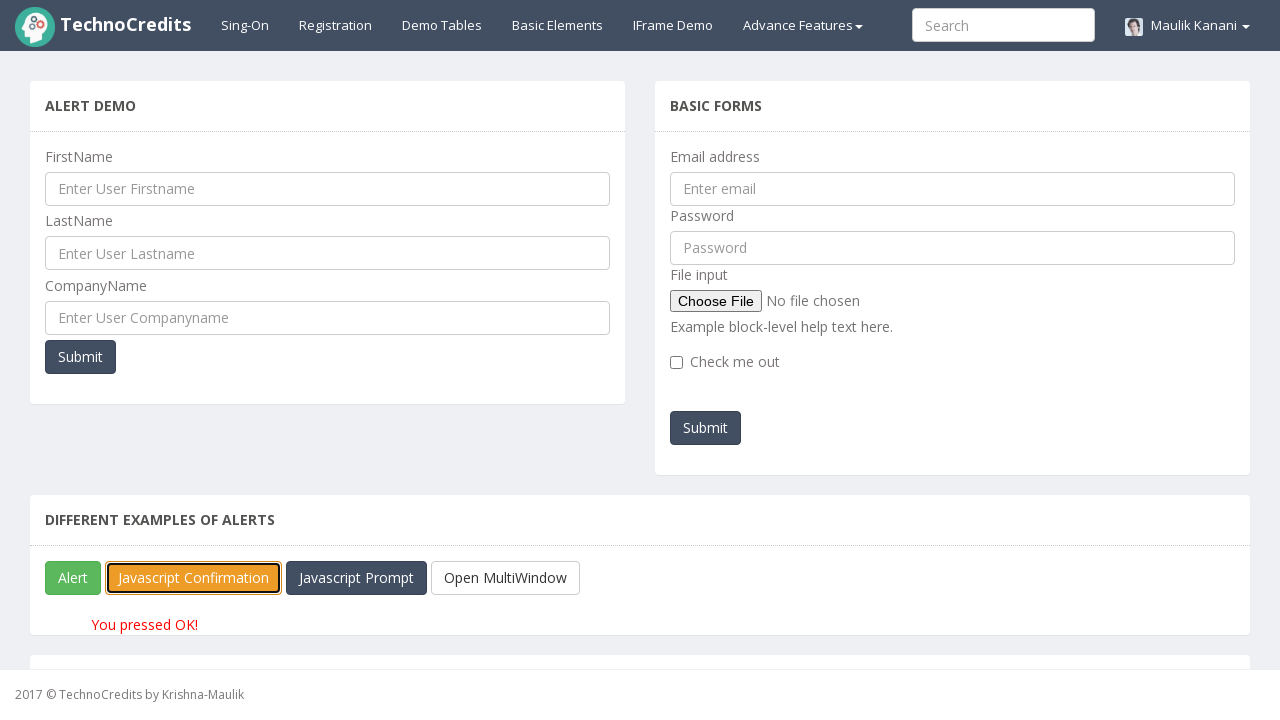

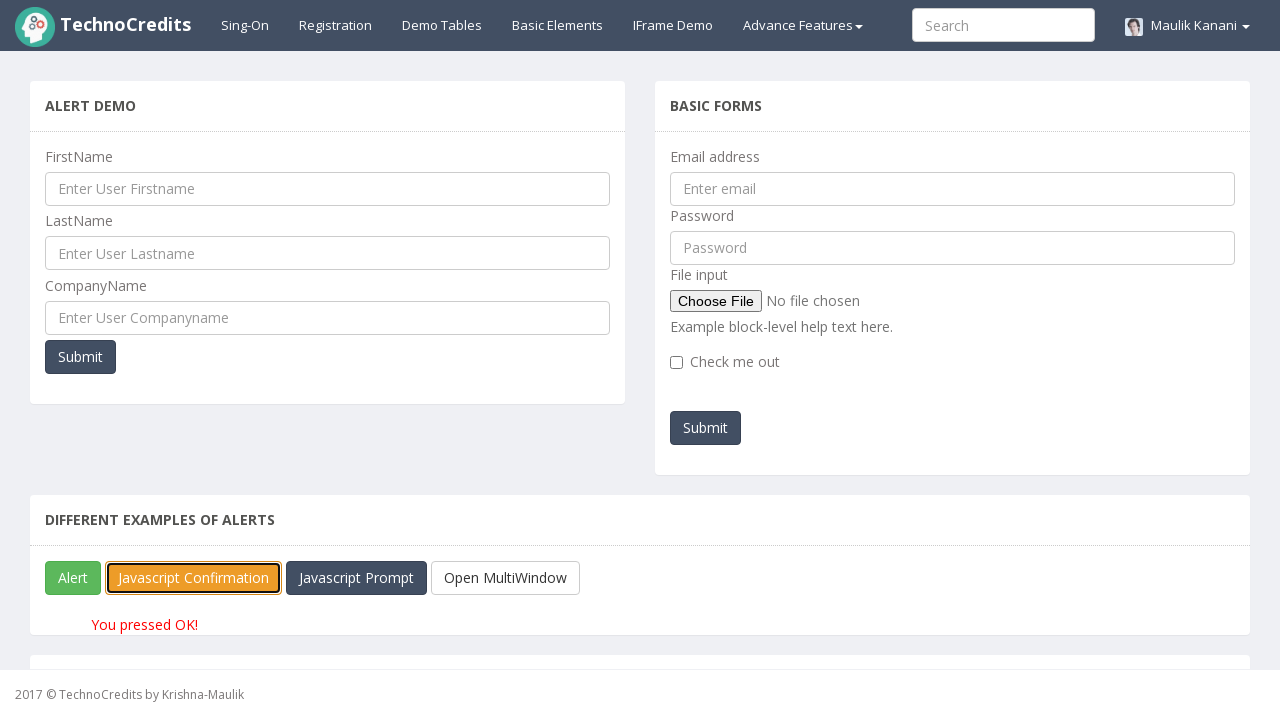